Verifies the Get Started button is displayed on the WebdriverIO homepage

Starting URL: https://webdriver.io

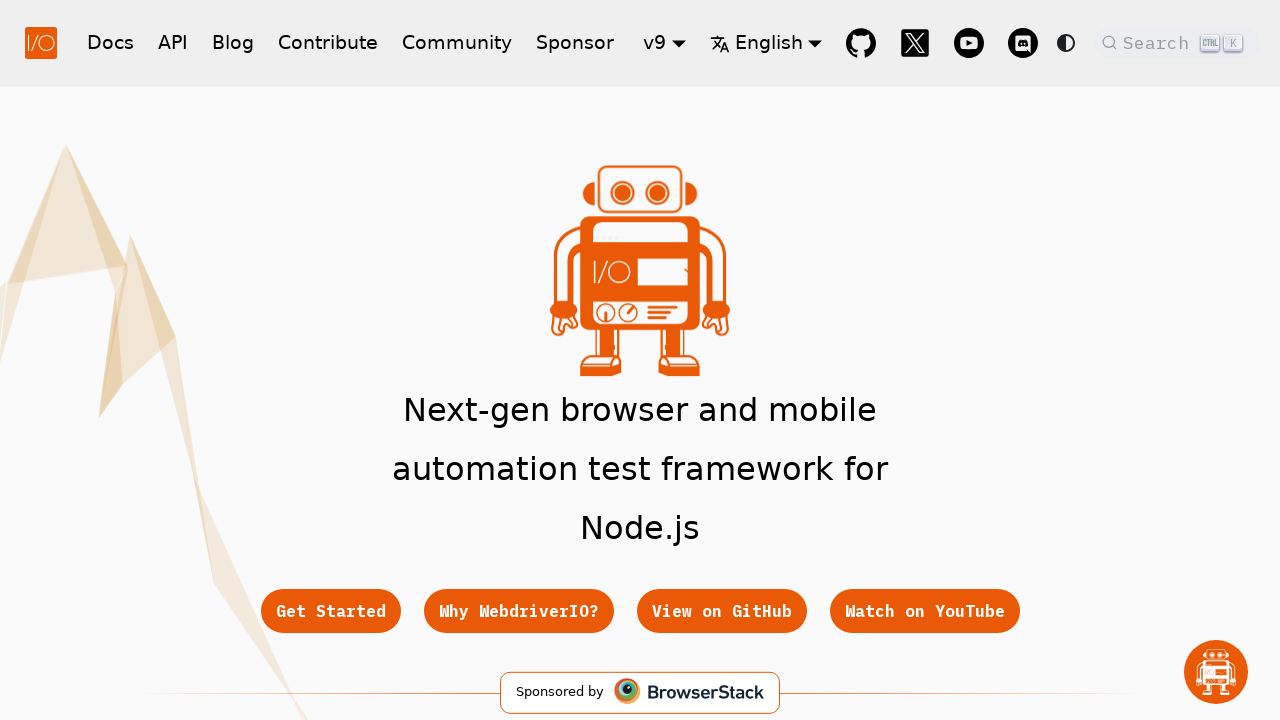

Navigated to WebdriverIO homepage
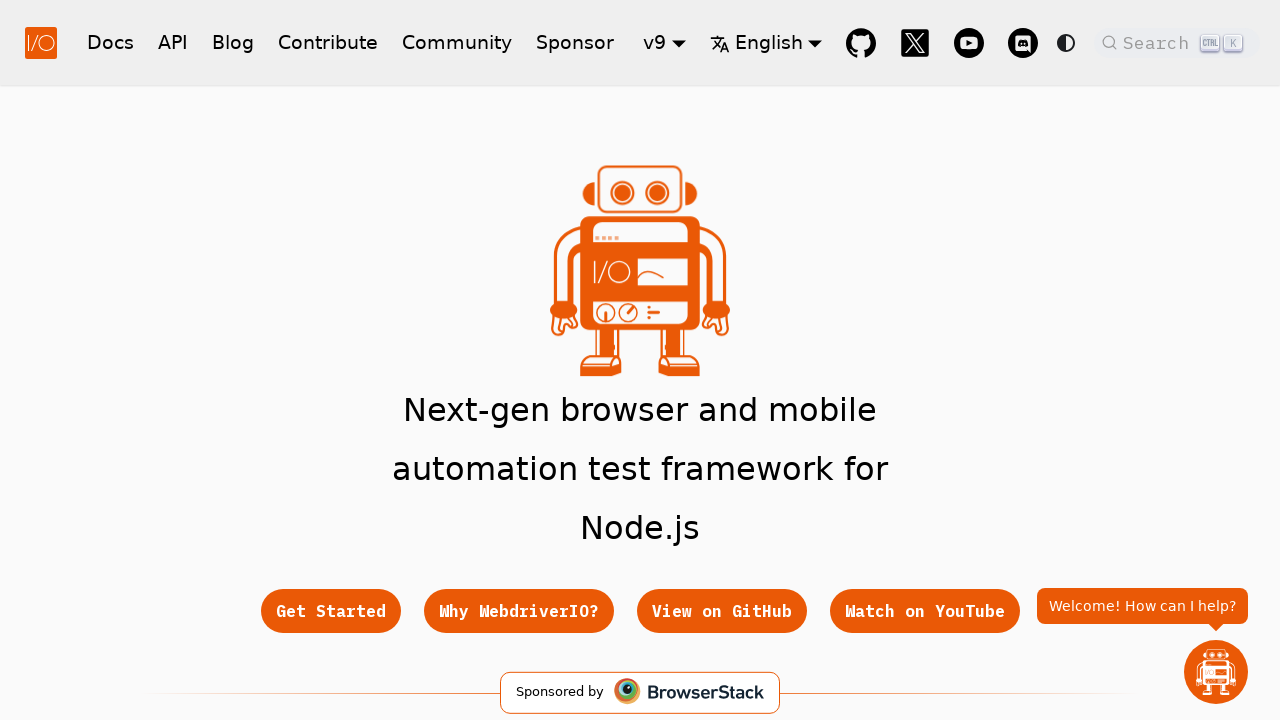

Get Started button is displayed on the page
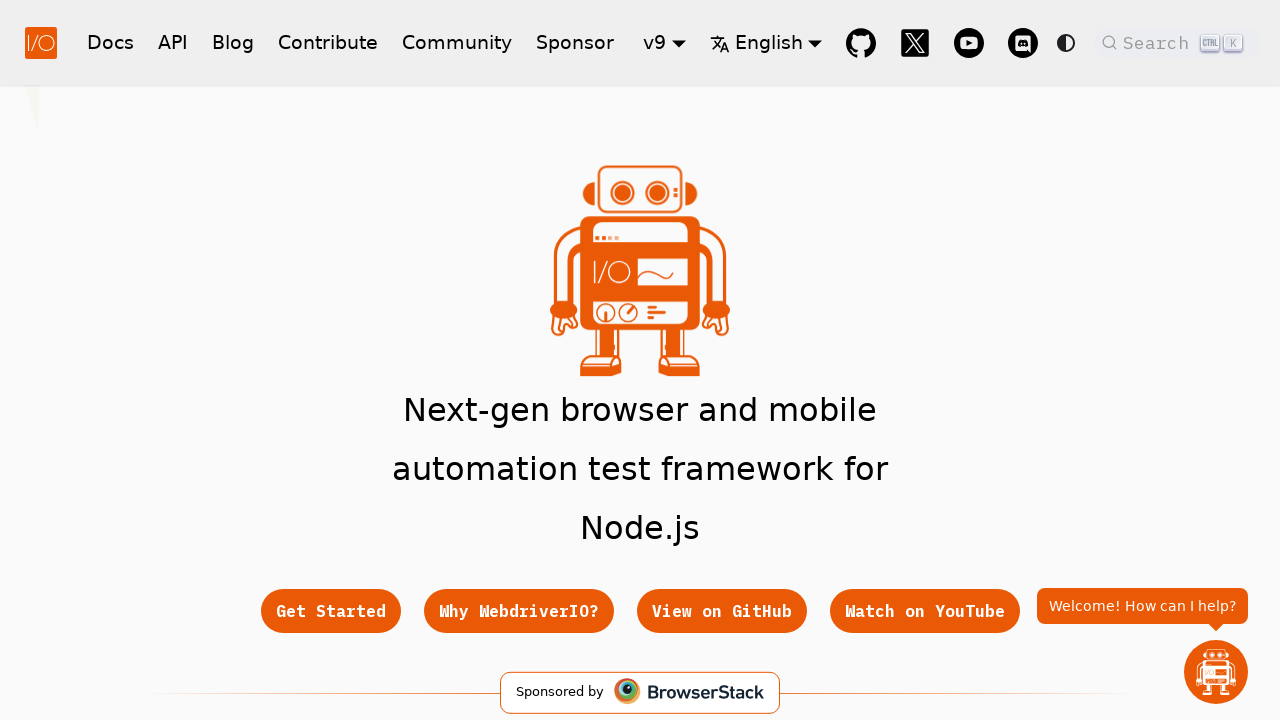

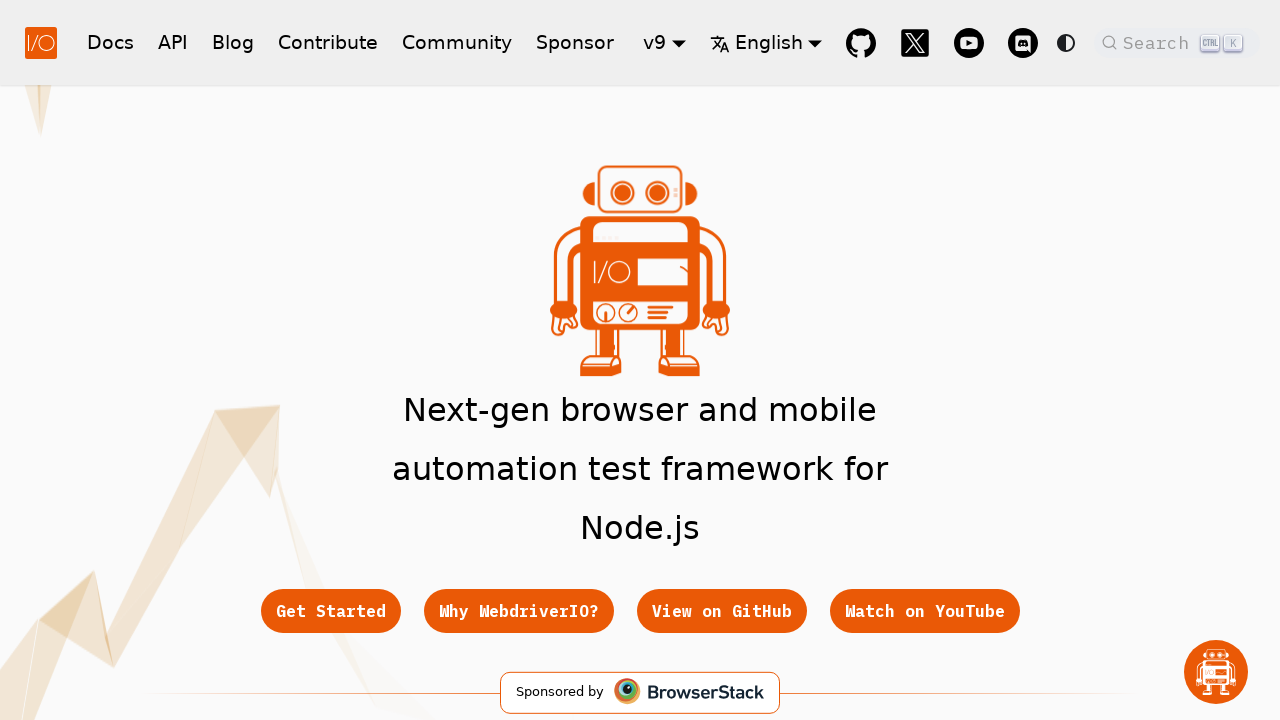